Tests dropdown selection functionality by selecting a specific year from a dropdown menu

Starting URL: https://testcenter.techproeducation.com/index.php?page=dropdown

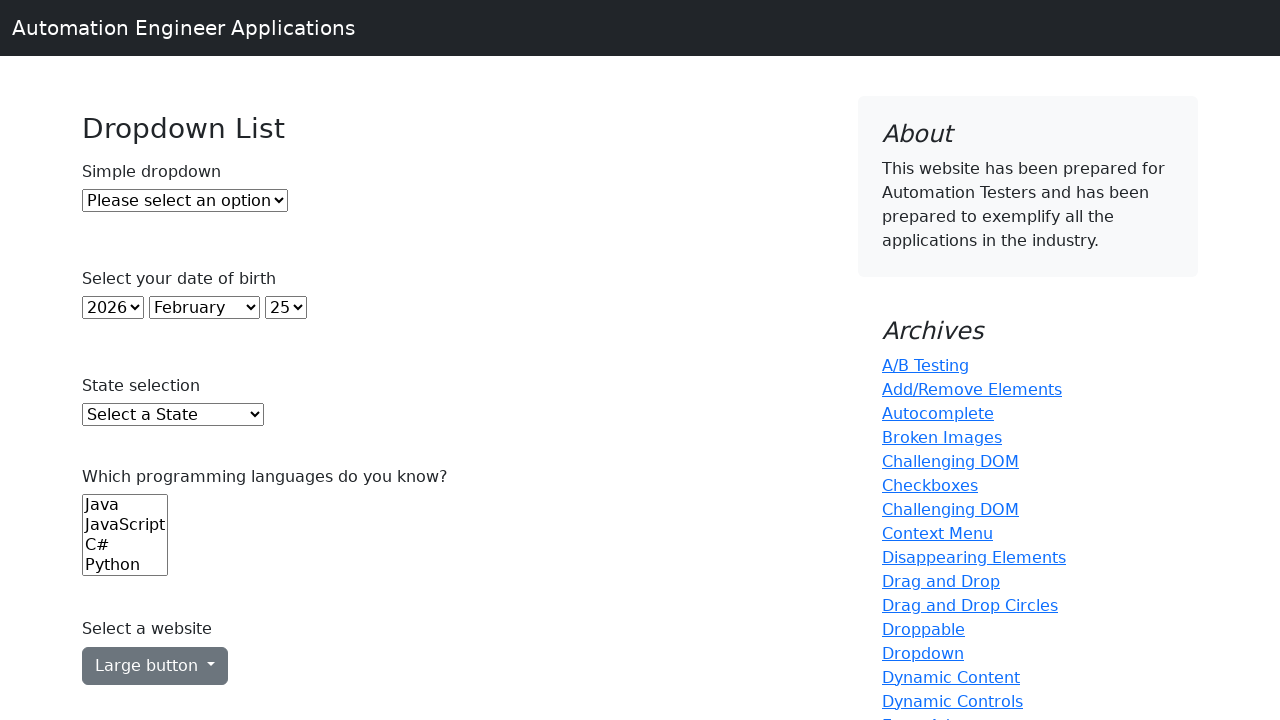

Located the year dropdown element
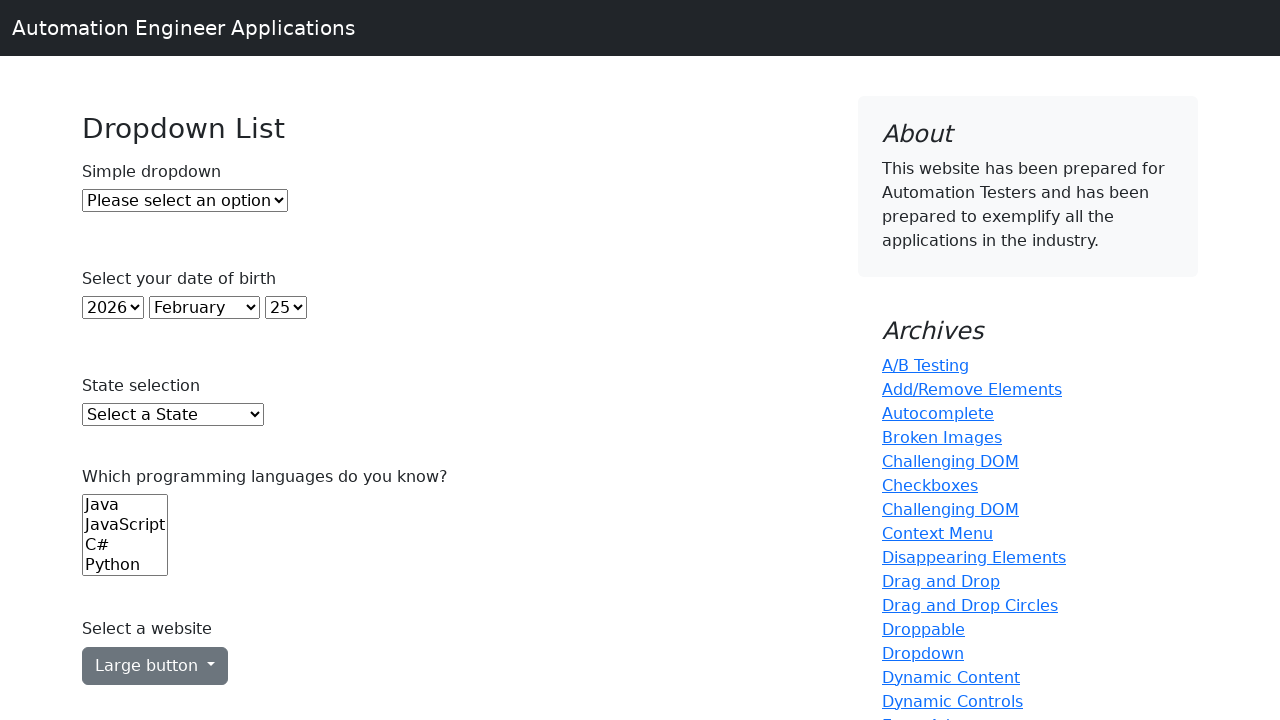

Selected '2005' from the year dropdown menu on select#year
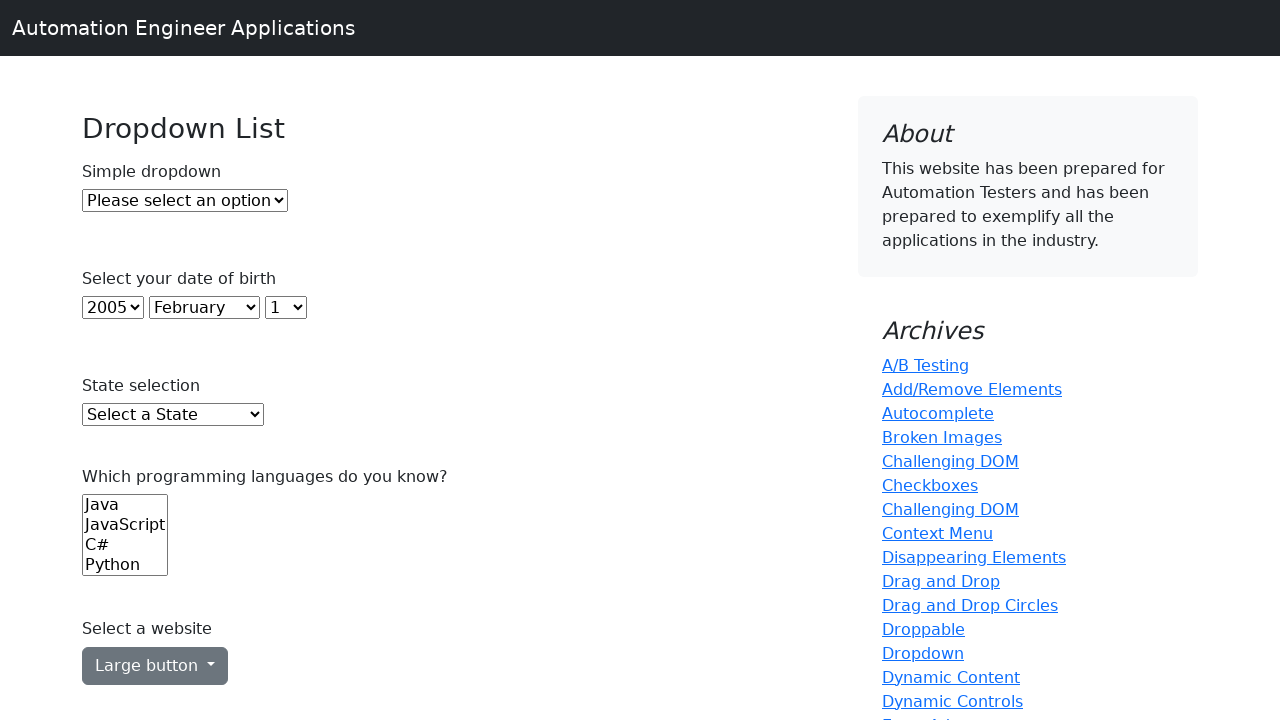

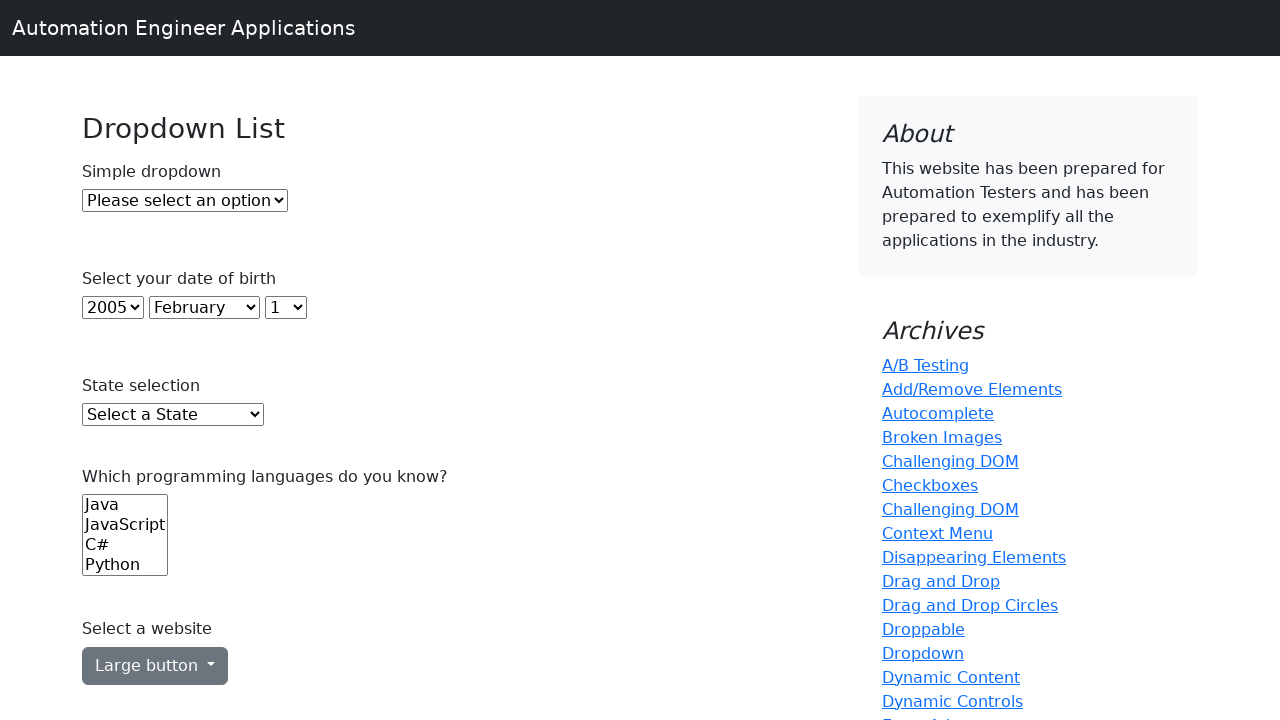